Tests ESPN Cricinfo homepage by loading the page, handling any alerts, and refreshing the page

Starting URL: https://pp.espncricinfo.com/?hsci=true

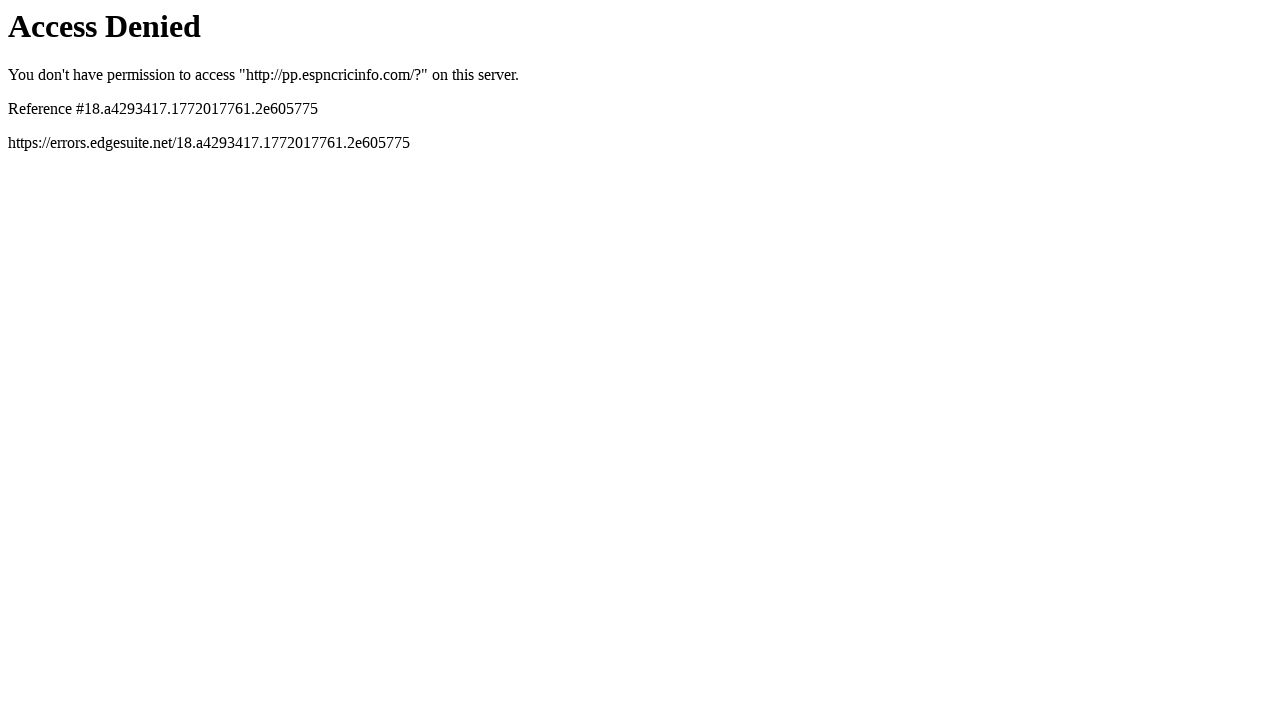

Navigated to ESPN Cricinfo homepage
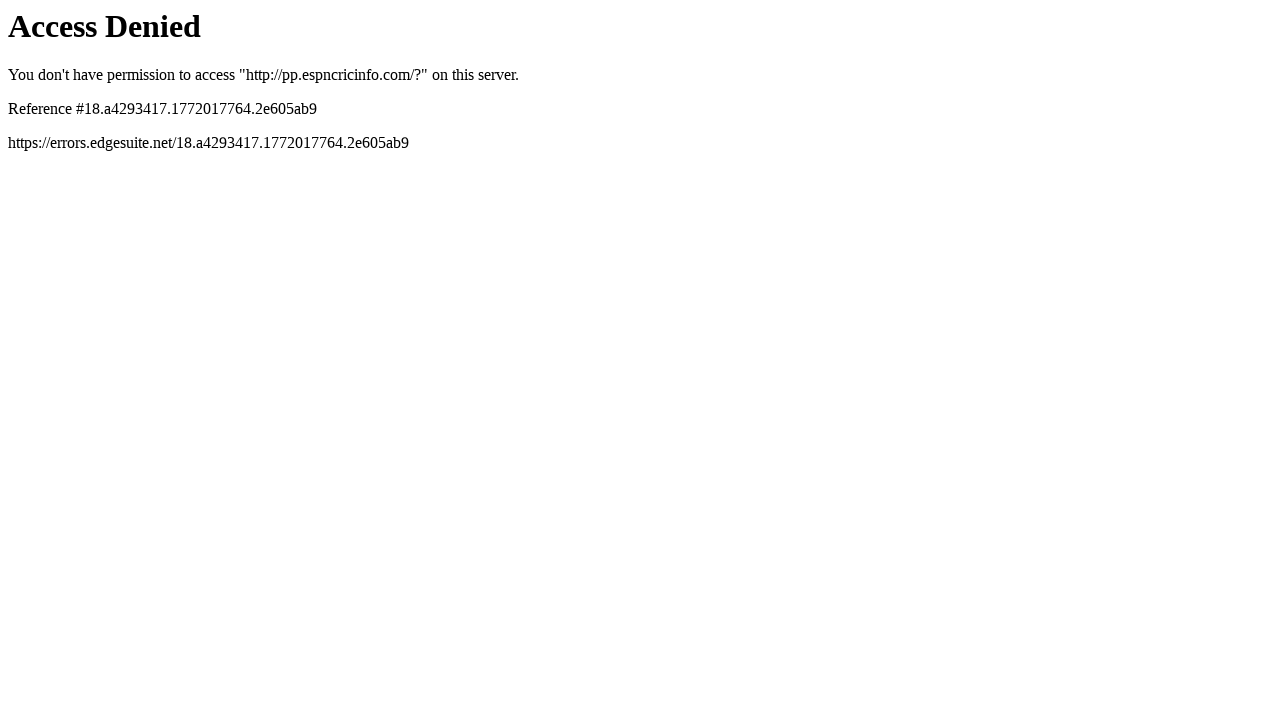

No alert popup found to dismiss on button:has-text('alert')
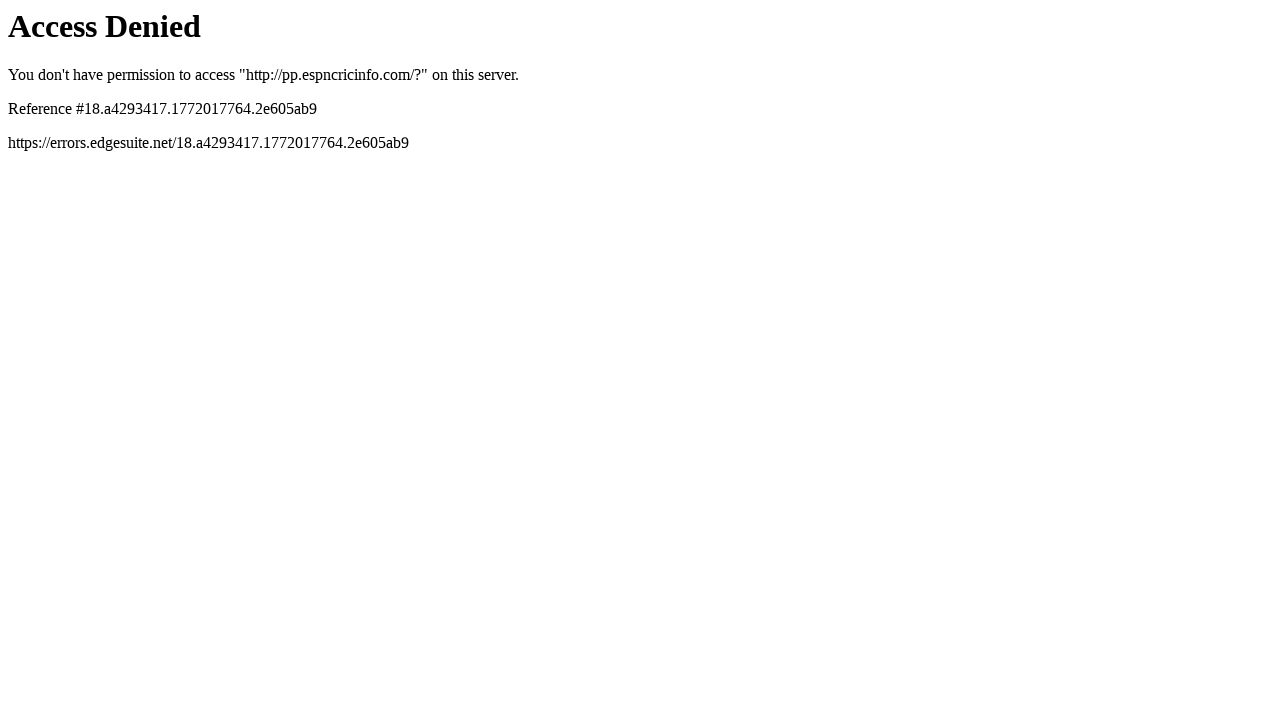

Refreshed the page
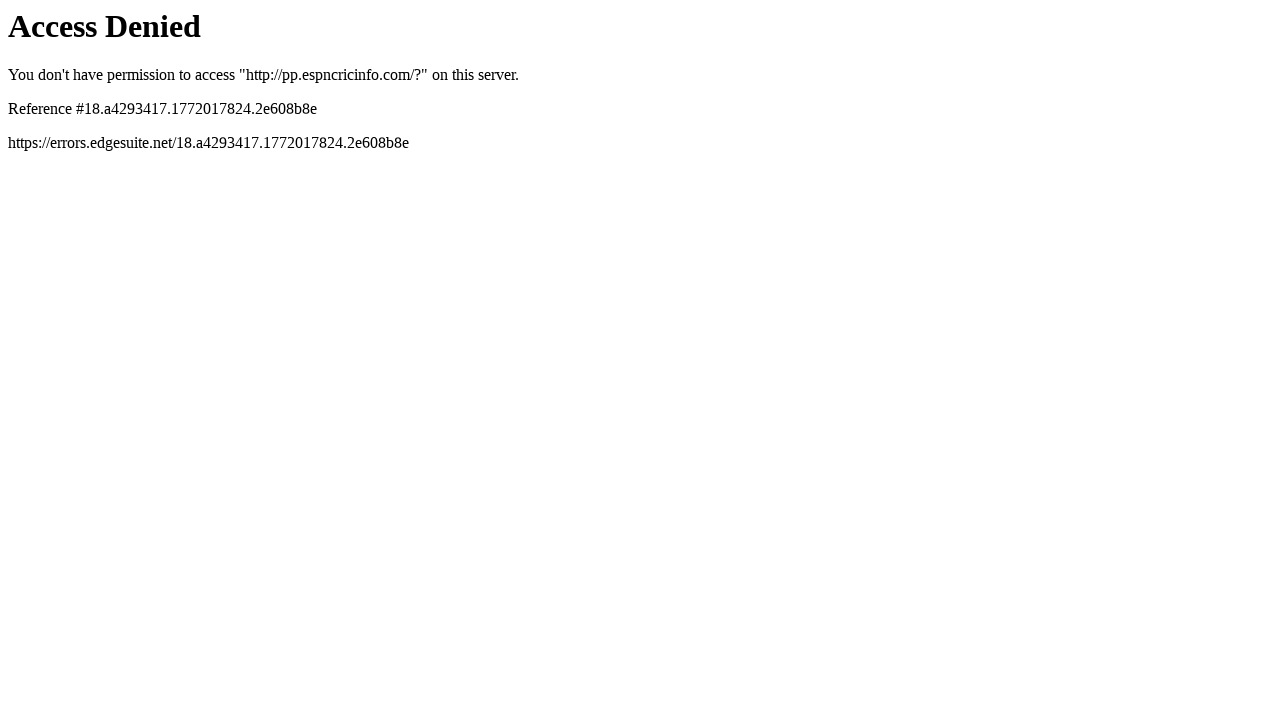

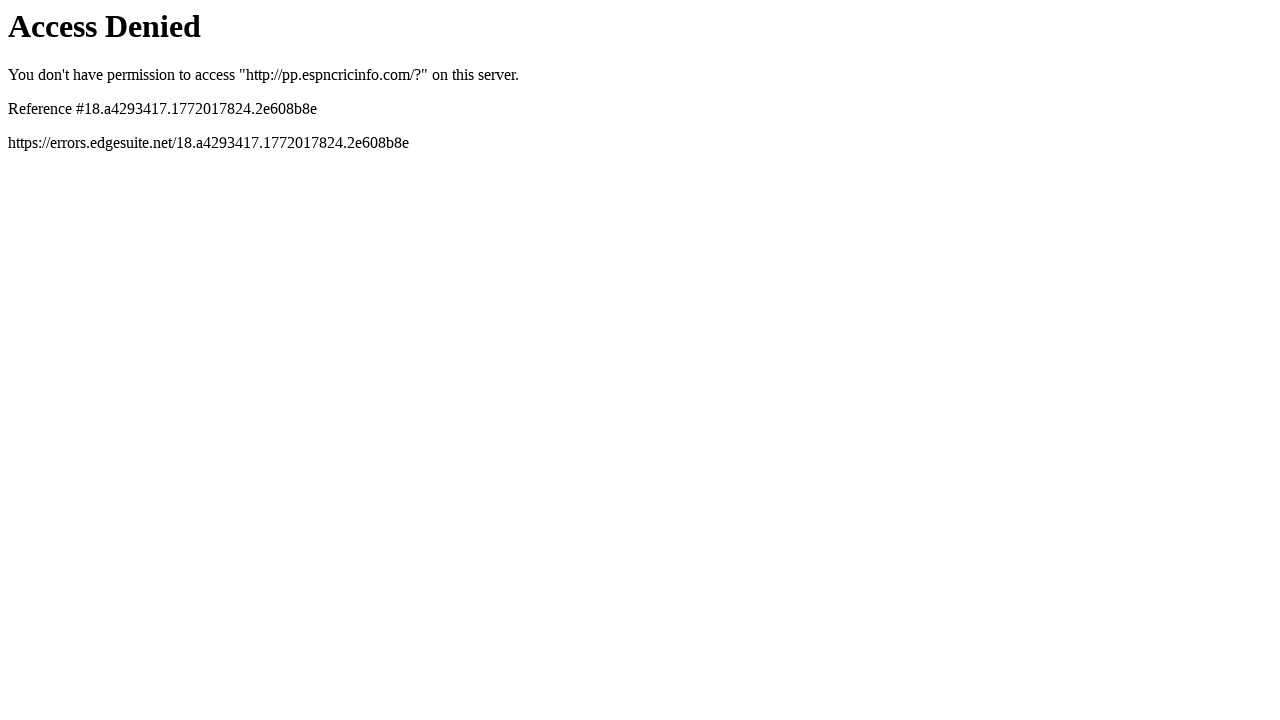